Navigates to Add/Remove Elements page and clicks the Add Element button

Starting URL: https://the-internet.herokuapp.com/

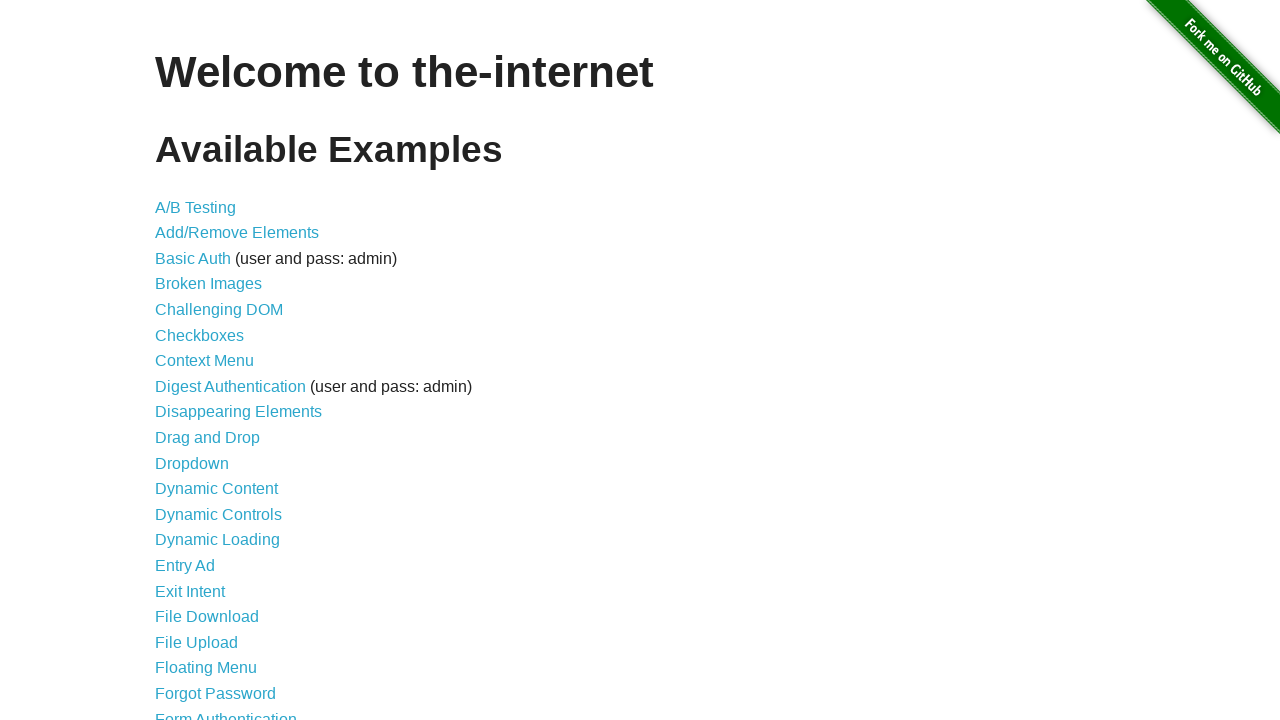

Clicked on Add/Remove Elements link at (237, 233) on a[href='/add_remove_elements/']
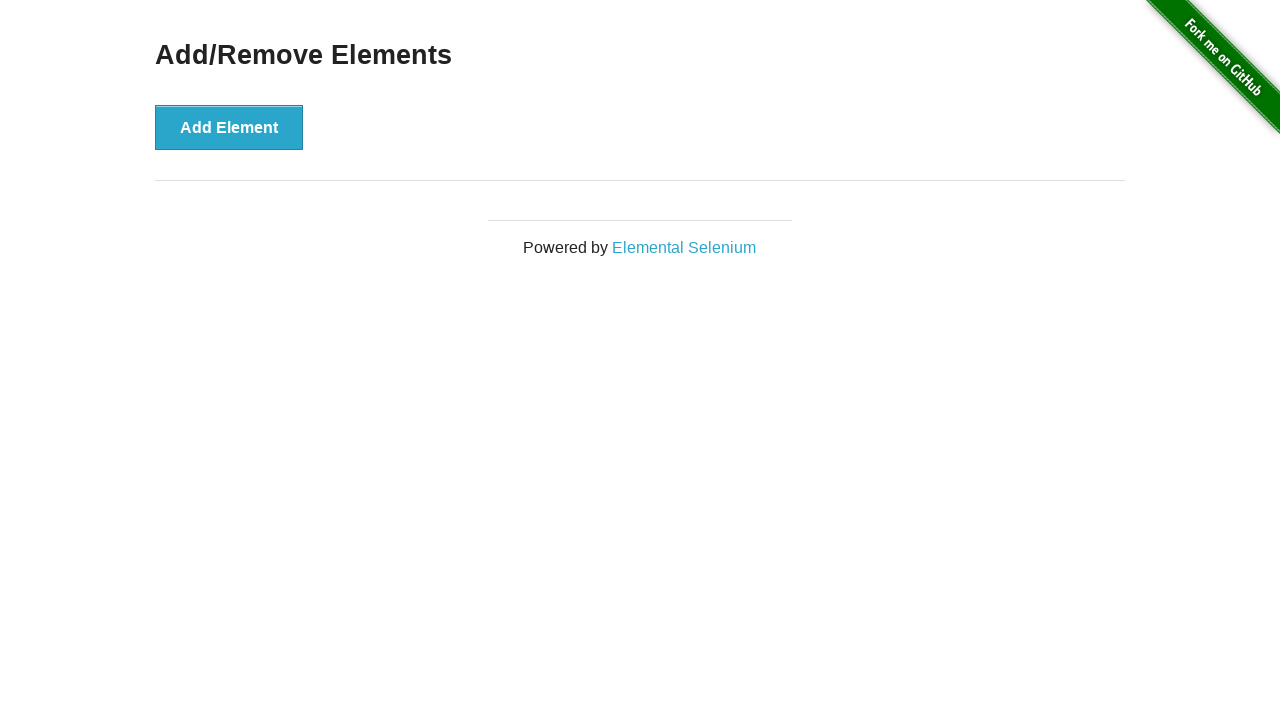

Clicked the Add Element button at (229, 127) on button[onclick='addElement()']
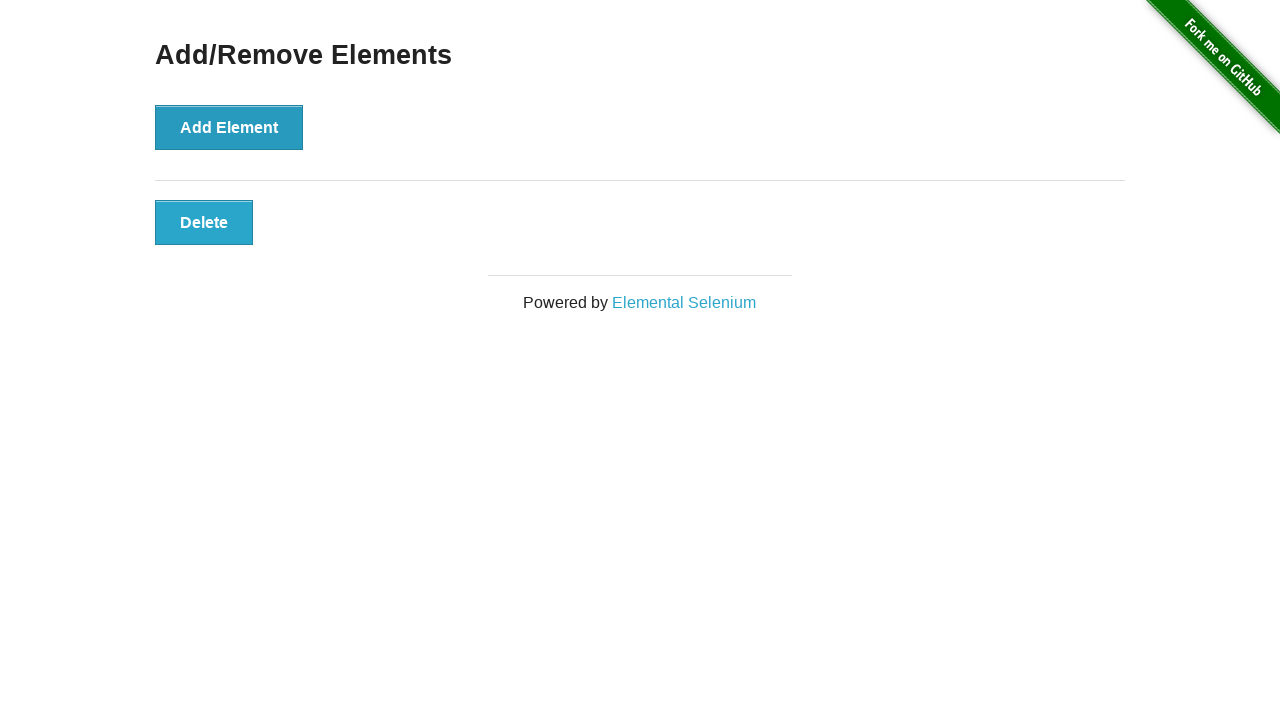

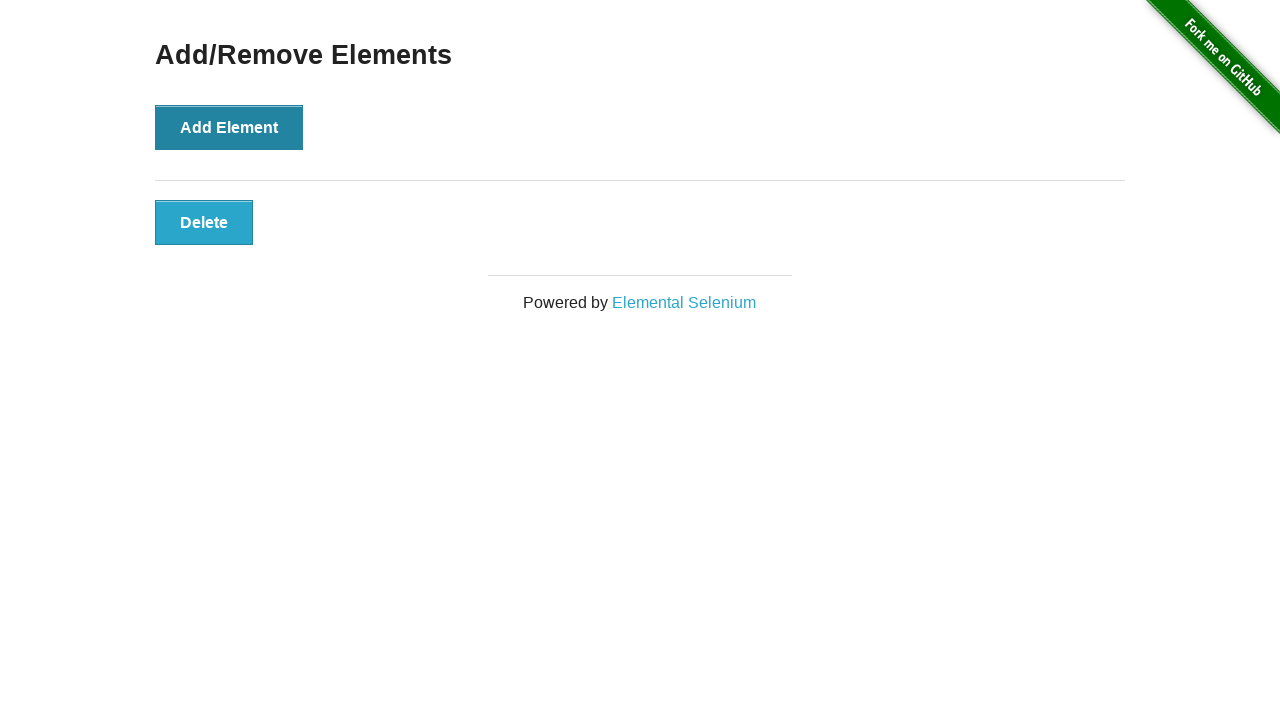